Tests explicit wait with visibility and presence by clicking Start button and verifying Hello World text appears after loading

Starting URL: http://the-internet.herokuapp.com/dynamic_loading/2

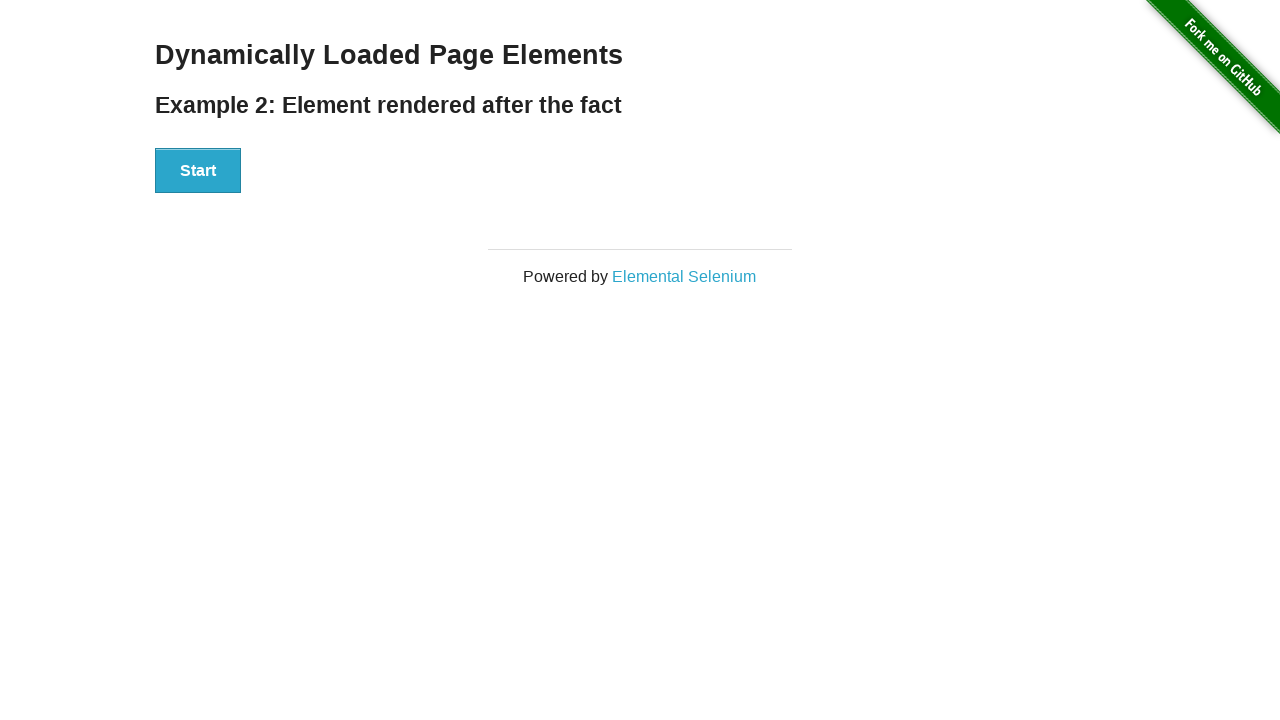

Start button is visible
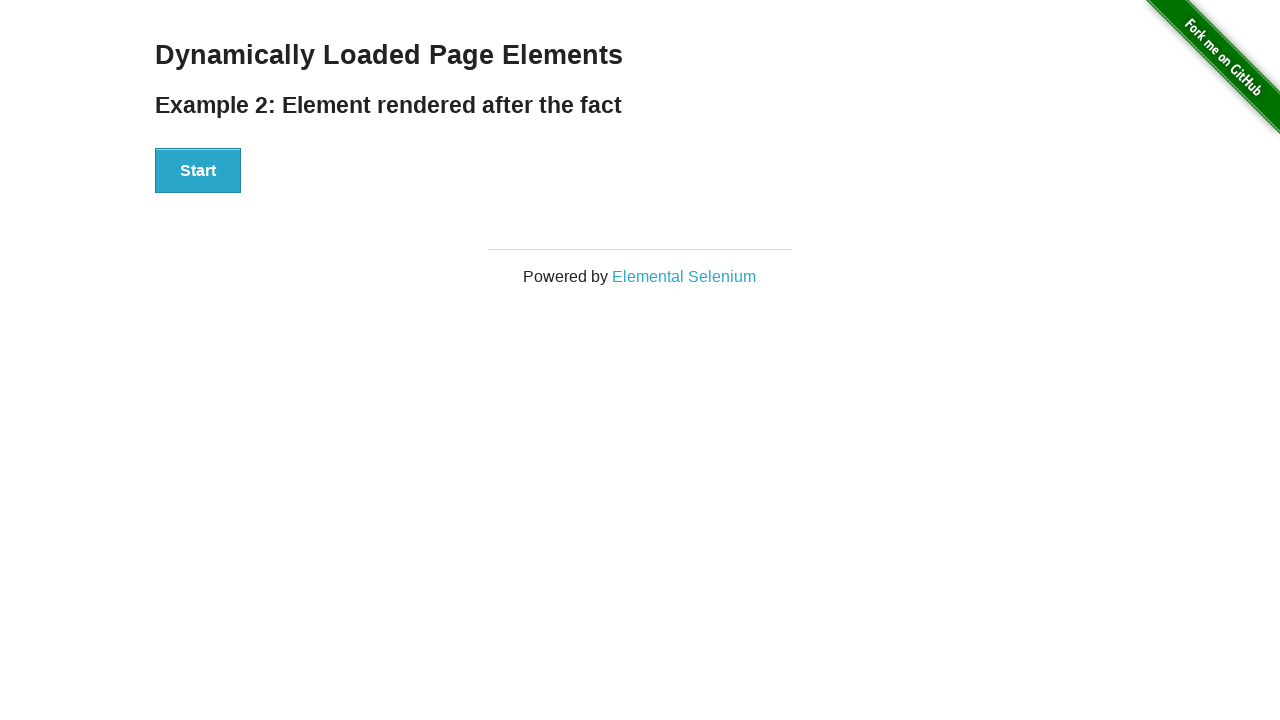

Clicked Start button at (198, 171) on xpath=//button[text()='Start']
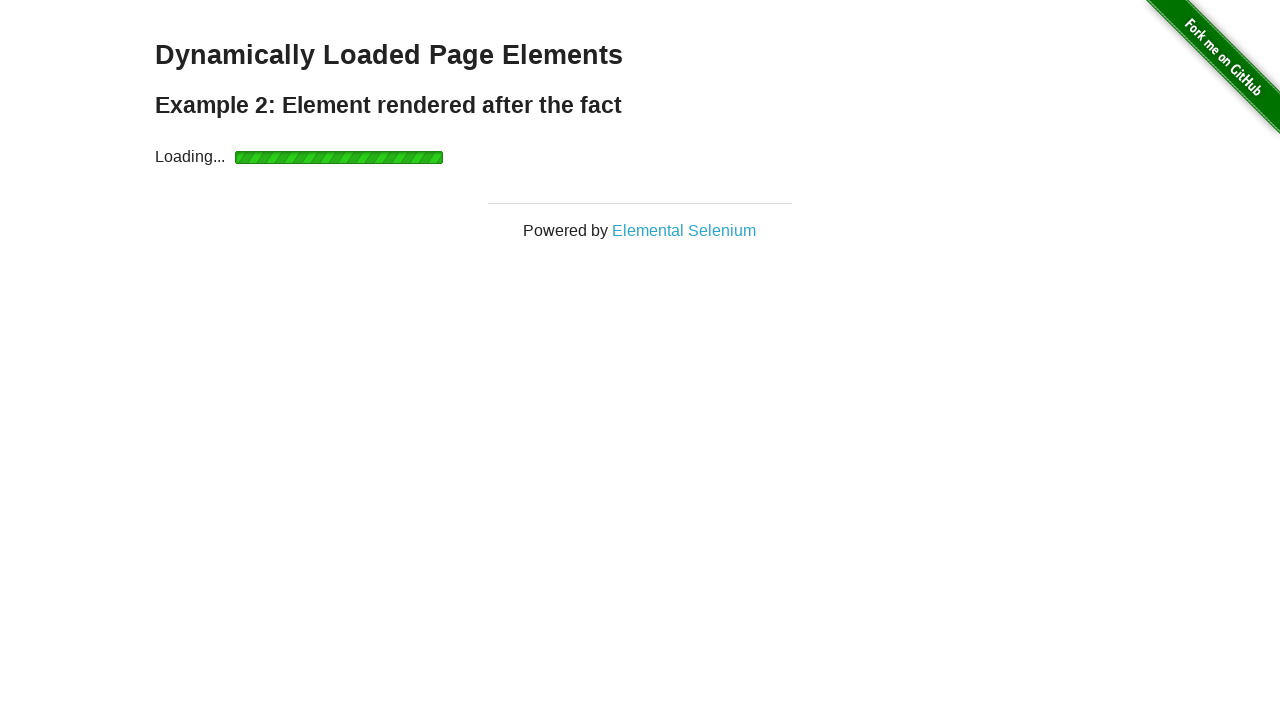

Loading indicator is present in DOM
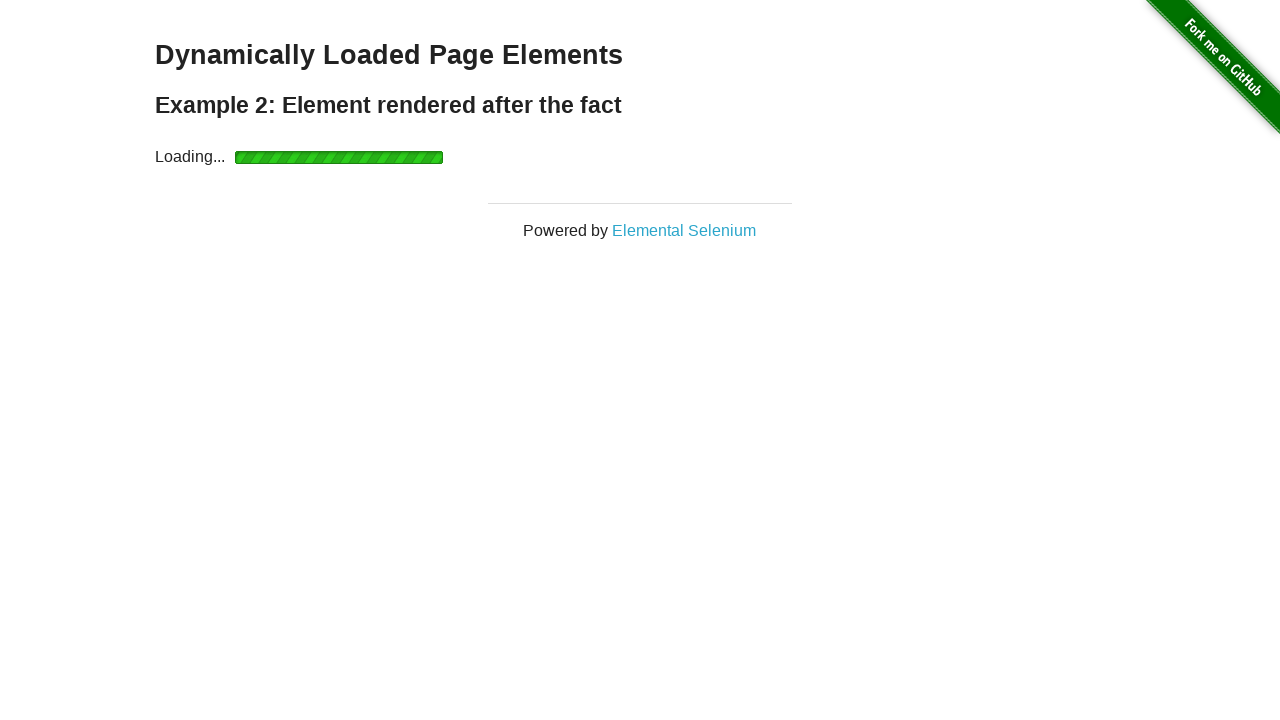

Hello World text appeared and is visible after loading
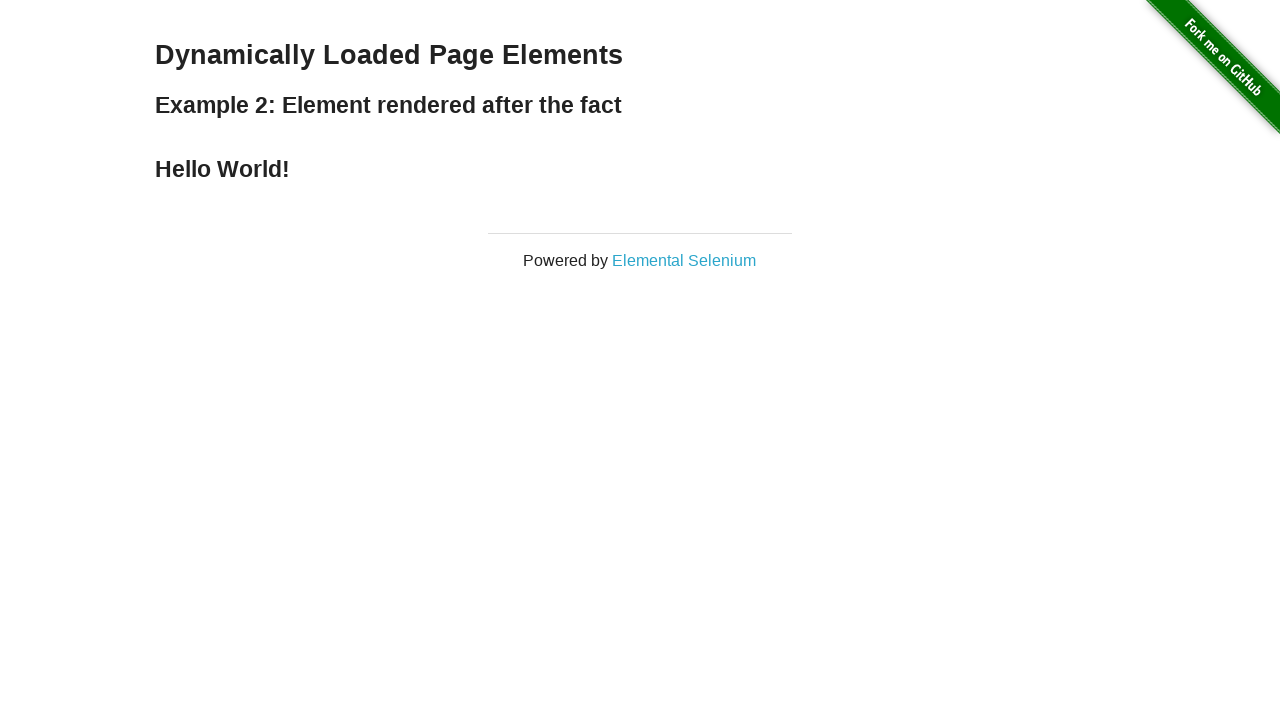

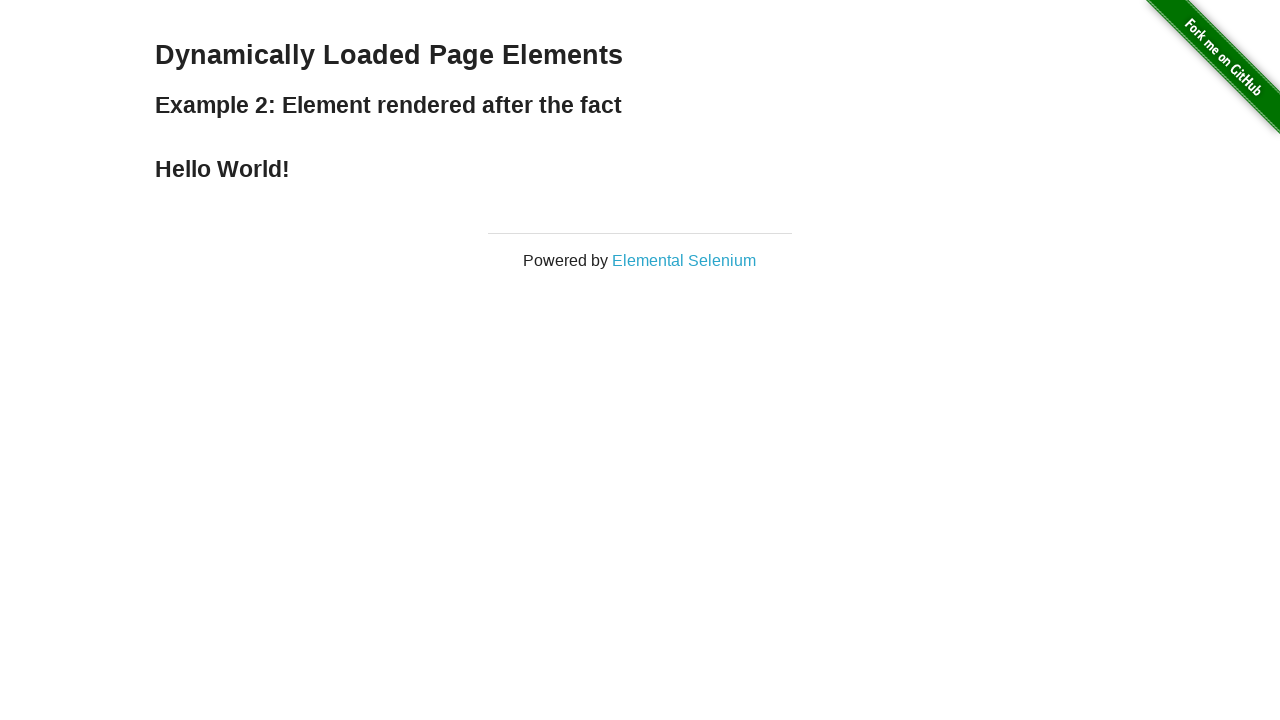